Tests a basic form page by verifying that various elements are displayed (email textbox, age radio button, user name, education label) and fills in the email field if it's visible

Starting URL: https://automationfc.github.io/basic-form/index.html

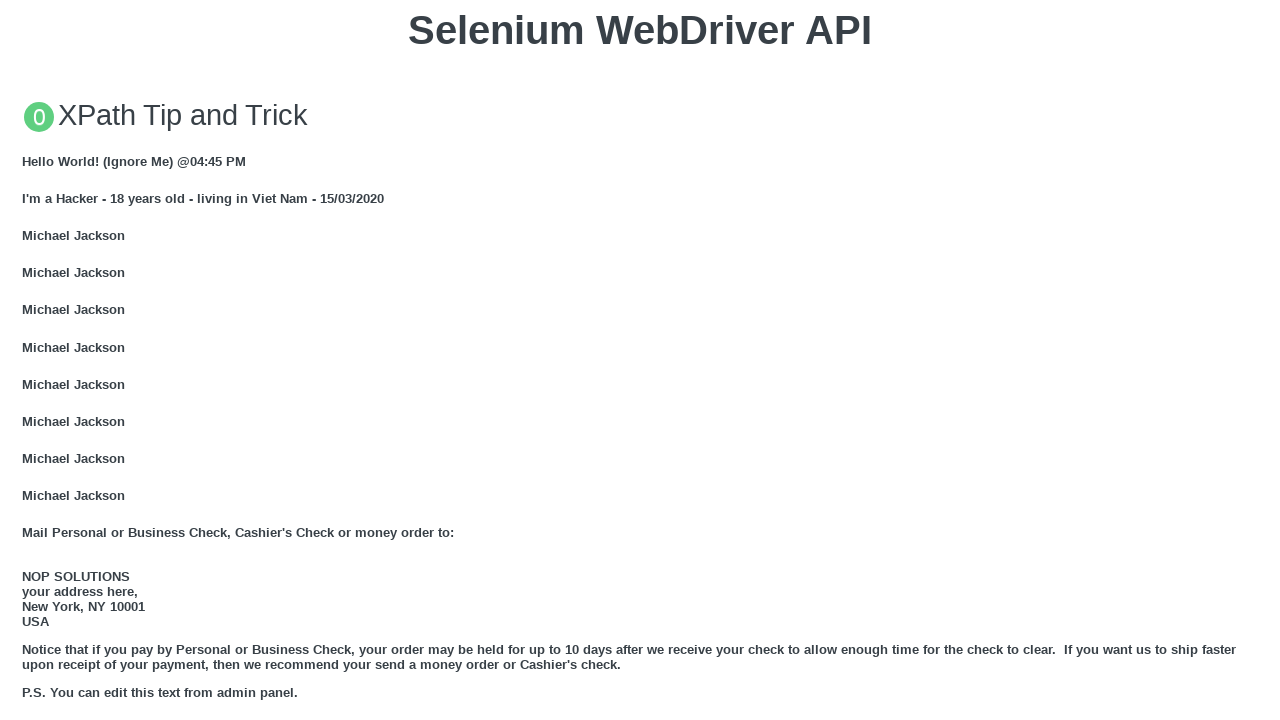

Waited for email textbox (#mail) to load
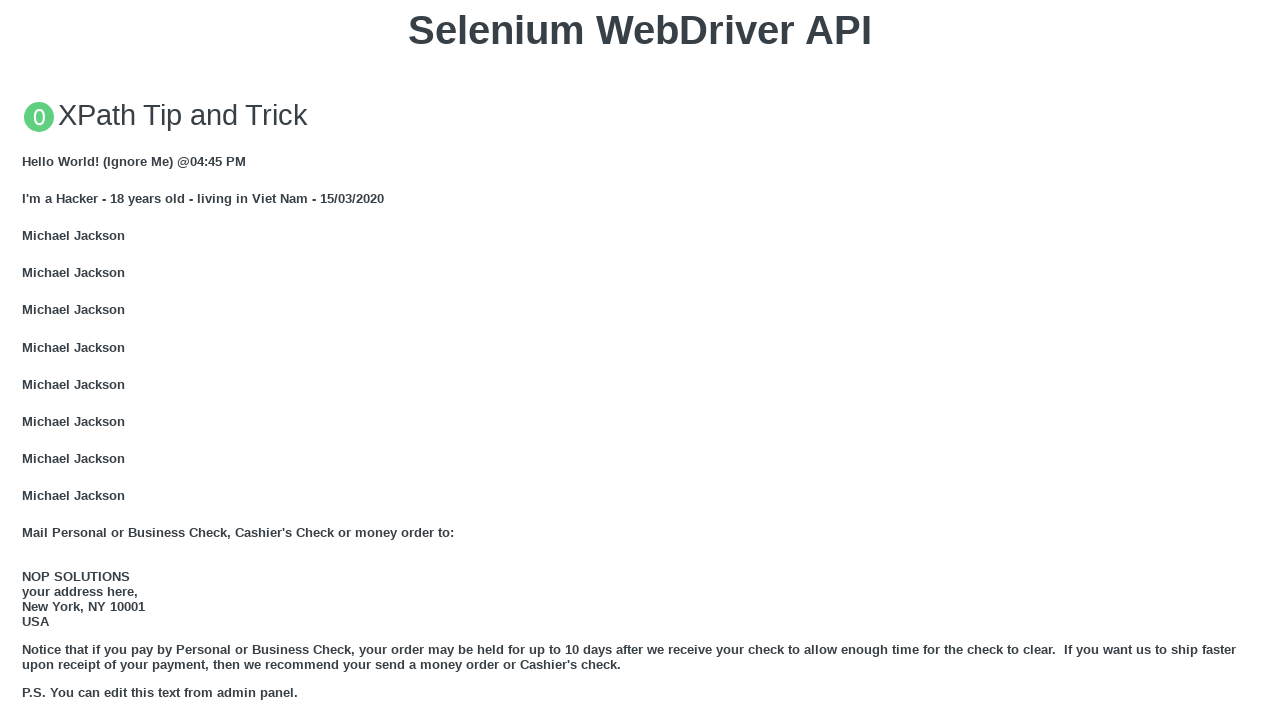

Email textbox is visible
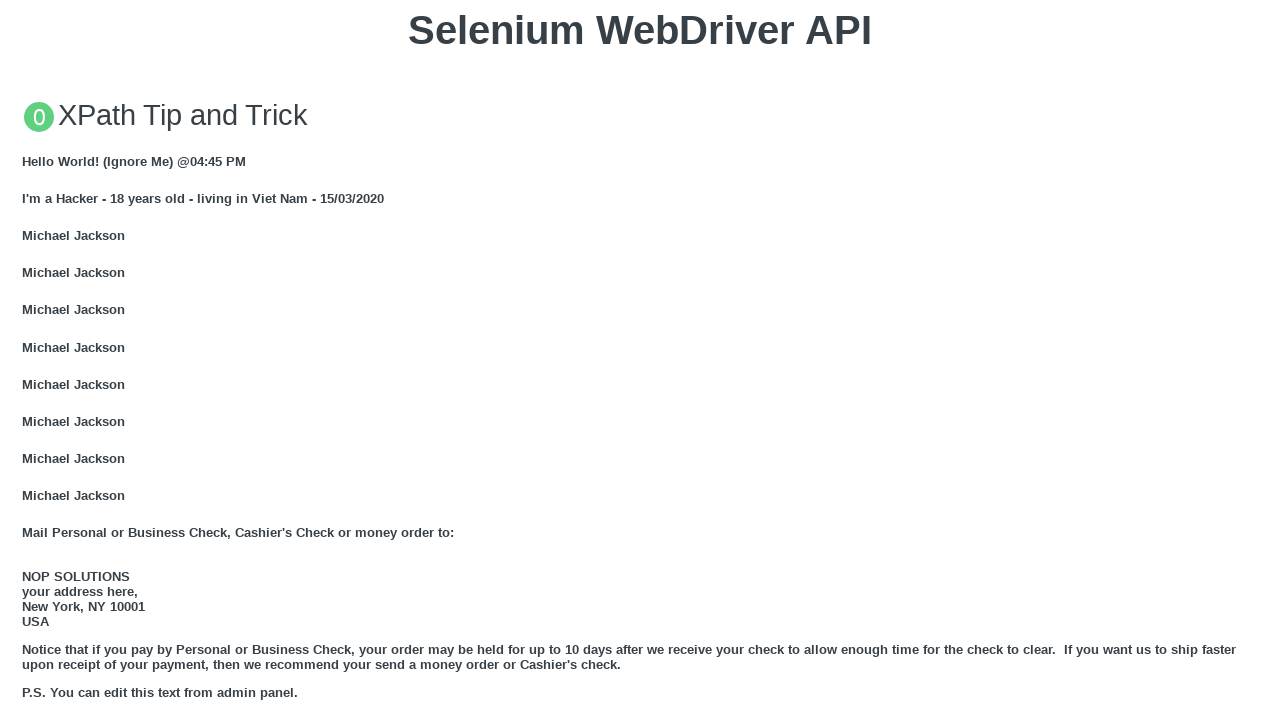

Filled email textbox with 'testuser.demo@gmail.com' on #mail
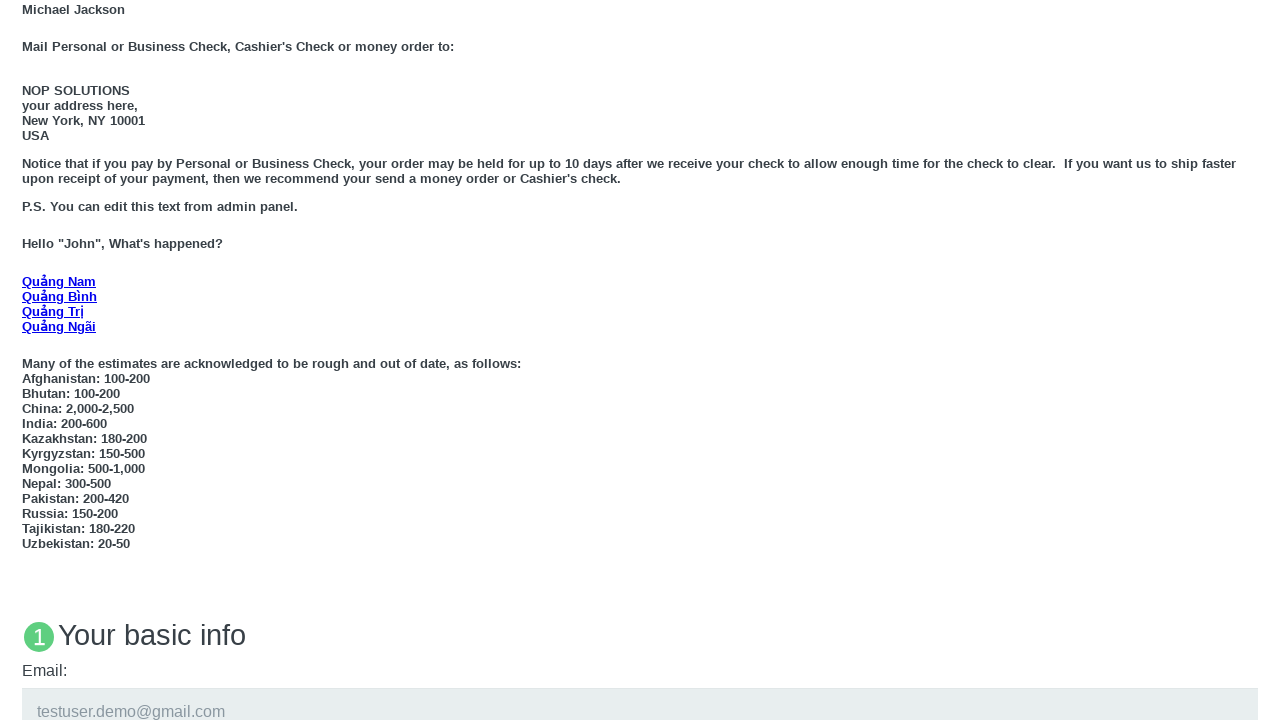

Verified Age Under 18 radio button is visible
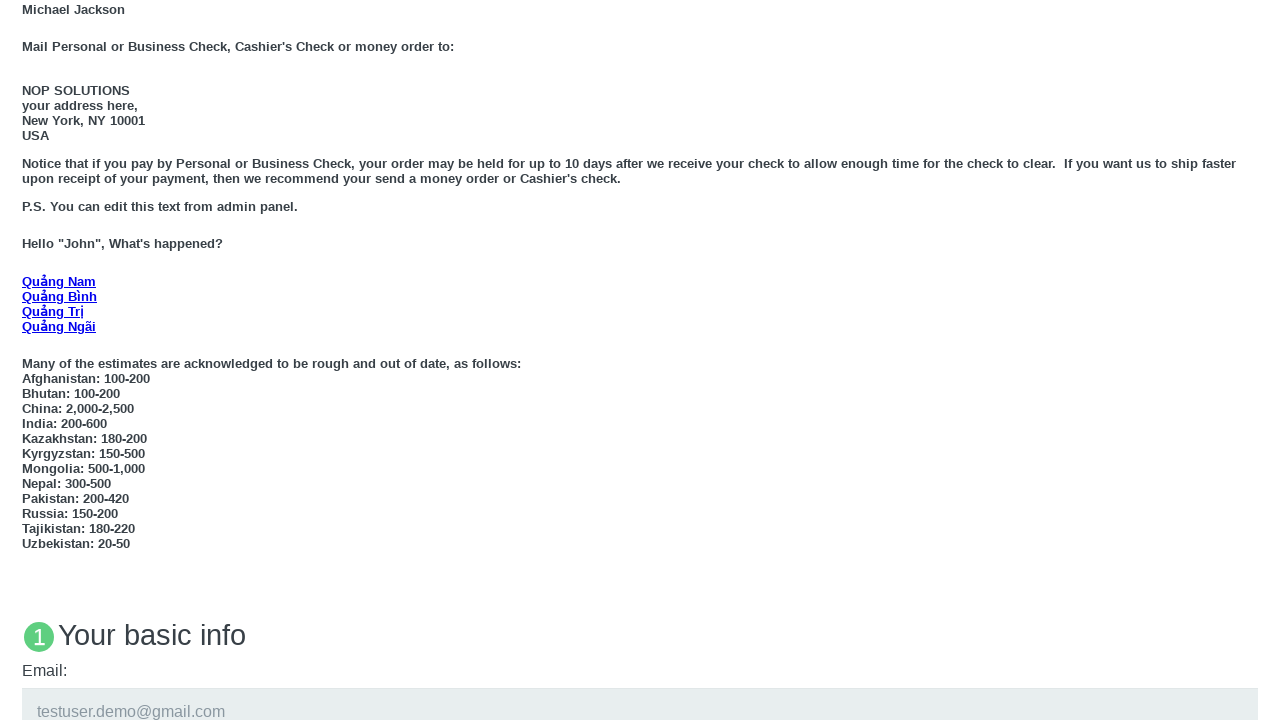

Verified 'Name: User5' element is visible
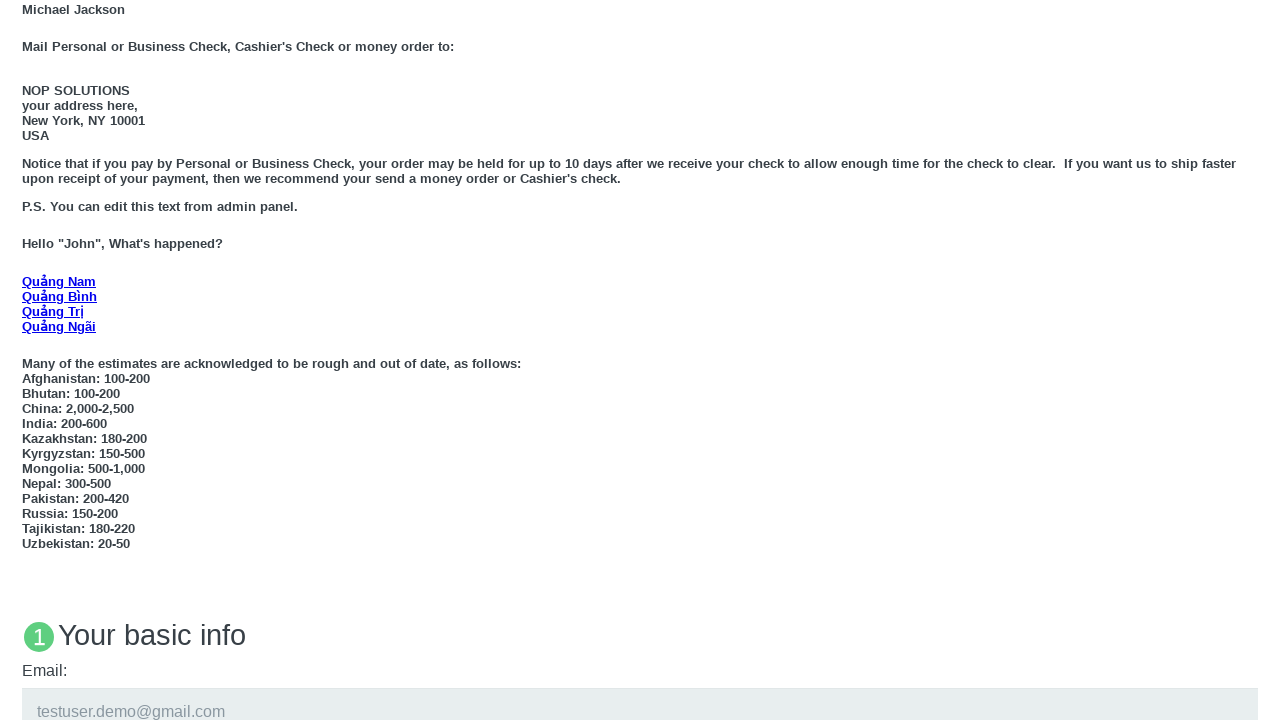

Verified Education label is visible
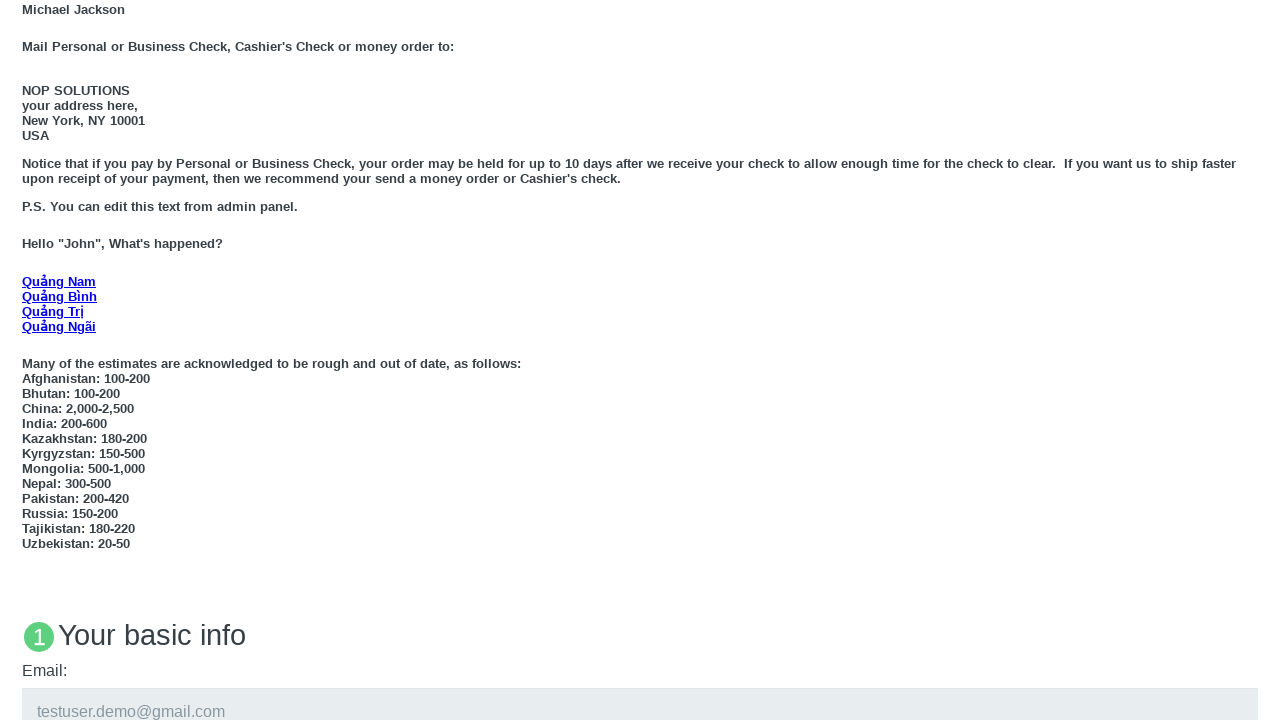

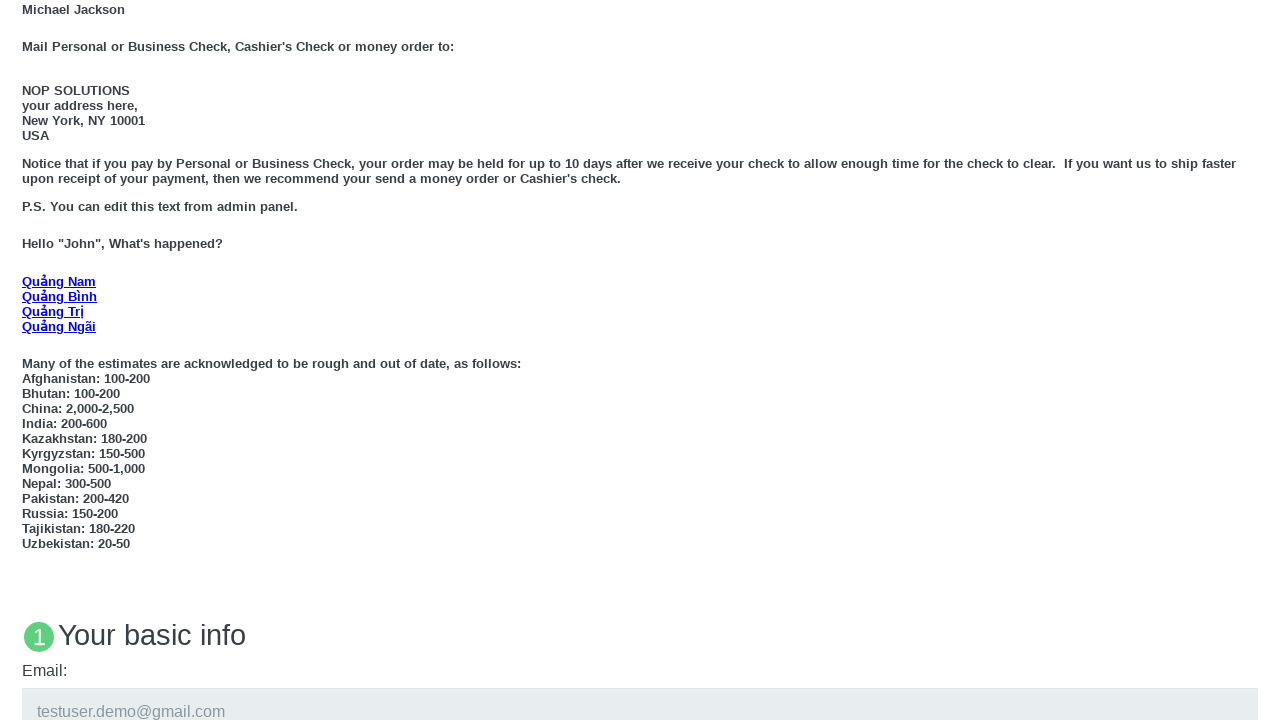